Tests calculator multiplication functionality by clicking buttons to compute 423 * 525

Starting URL: https://www.calculator.net/

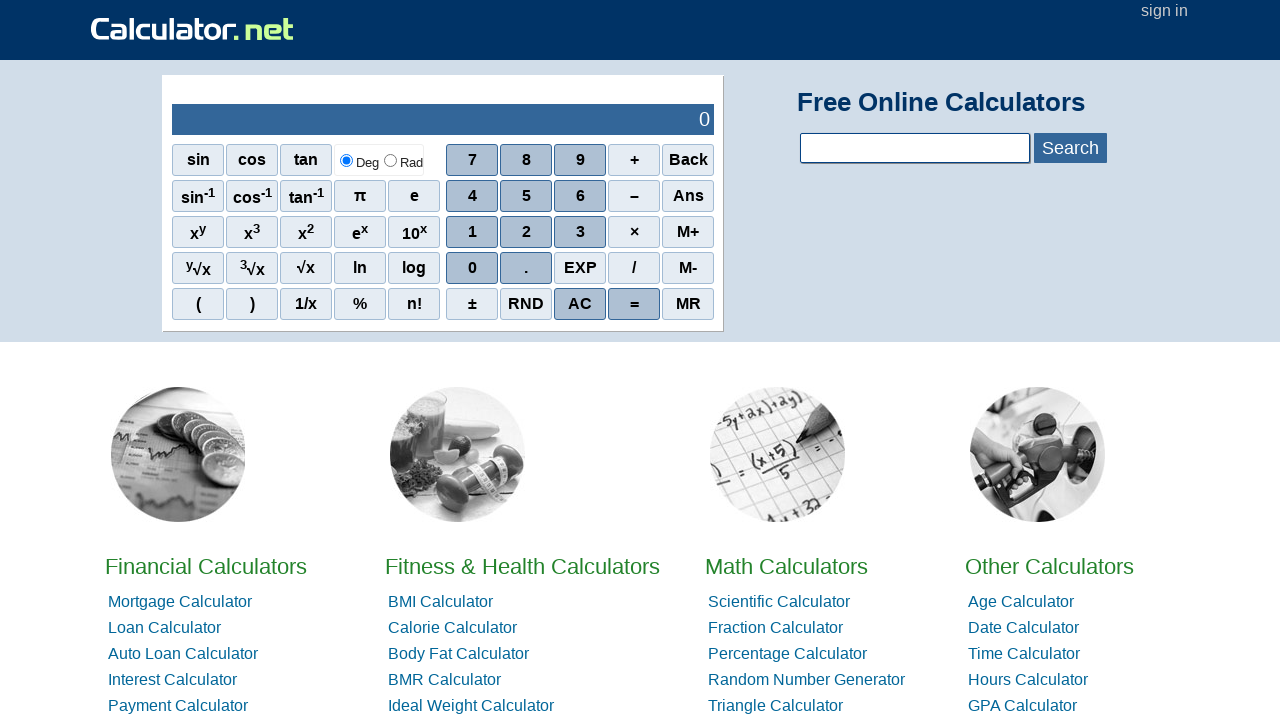

Clicked button 4 at (472, 196) on xpath=//*[@id="sciout"]/tbody/tr[2]/td[2]/div/div[2]/span[1]
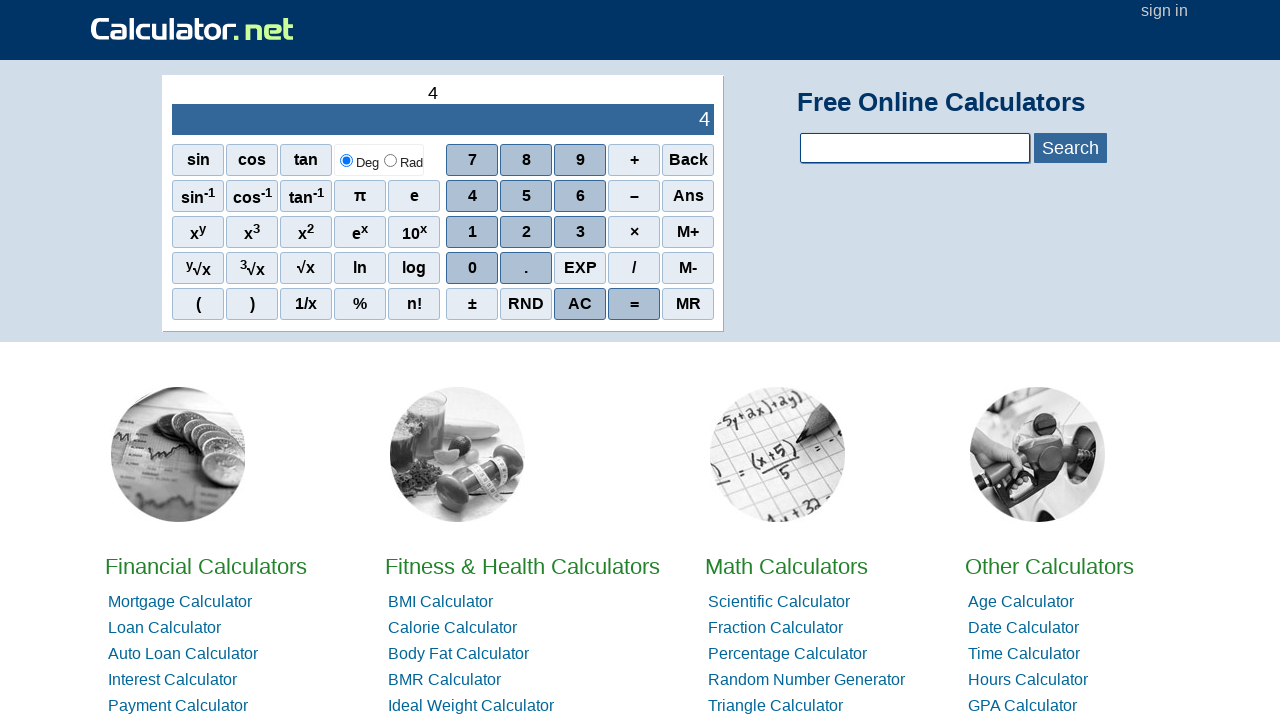

Clicked button 2 at (526, 232) on xpath=//*[@id="sciout"]/tbody/tr[2]/td[2]/div/div[3]/span[2]
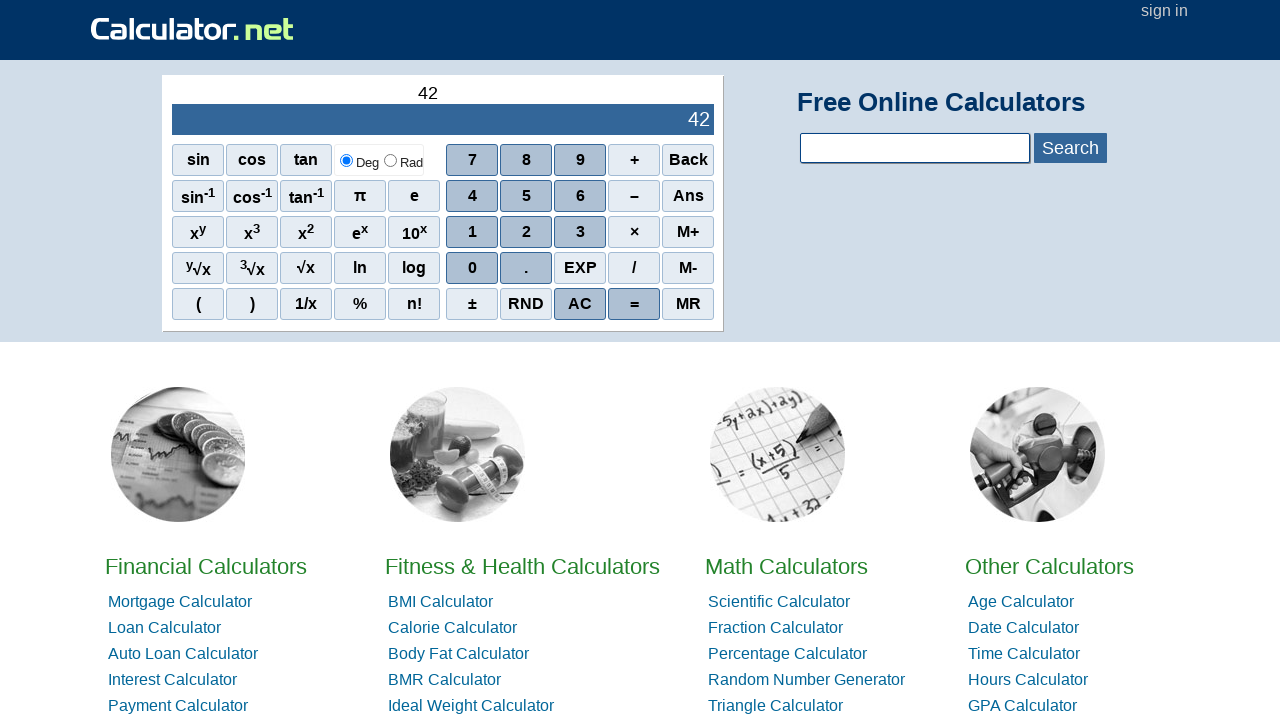

Clicked button 3 at (580, 232) on xpath=//*[@id="sciout"]/tbody/tr[2]/td[2]/div/div[3]/span[3]
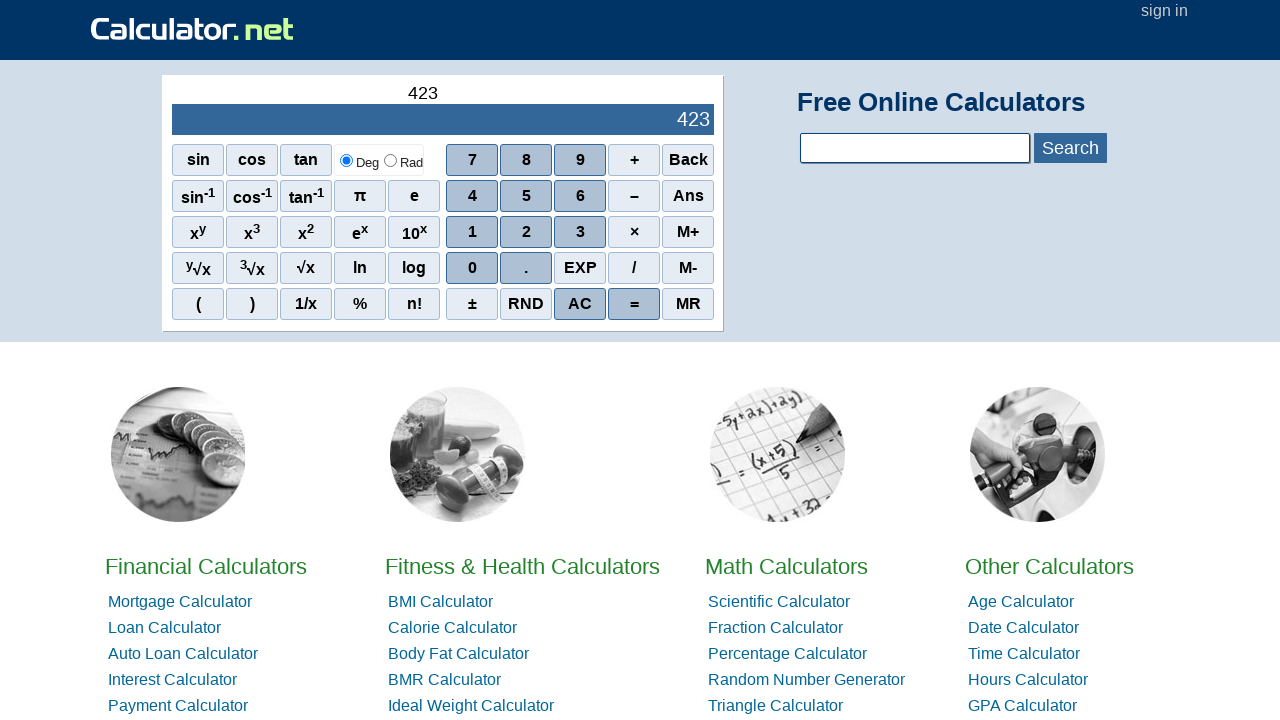

Clicked multiply operator at (634, 232) on xpath=//*[@id="sciout"]/tbody/tr[2]/td[2]/div/div[3]/span[4]
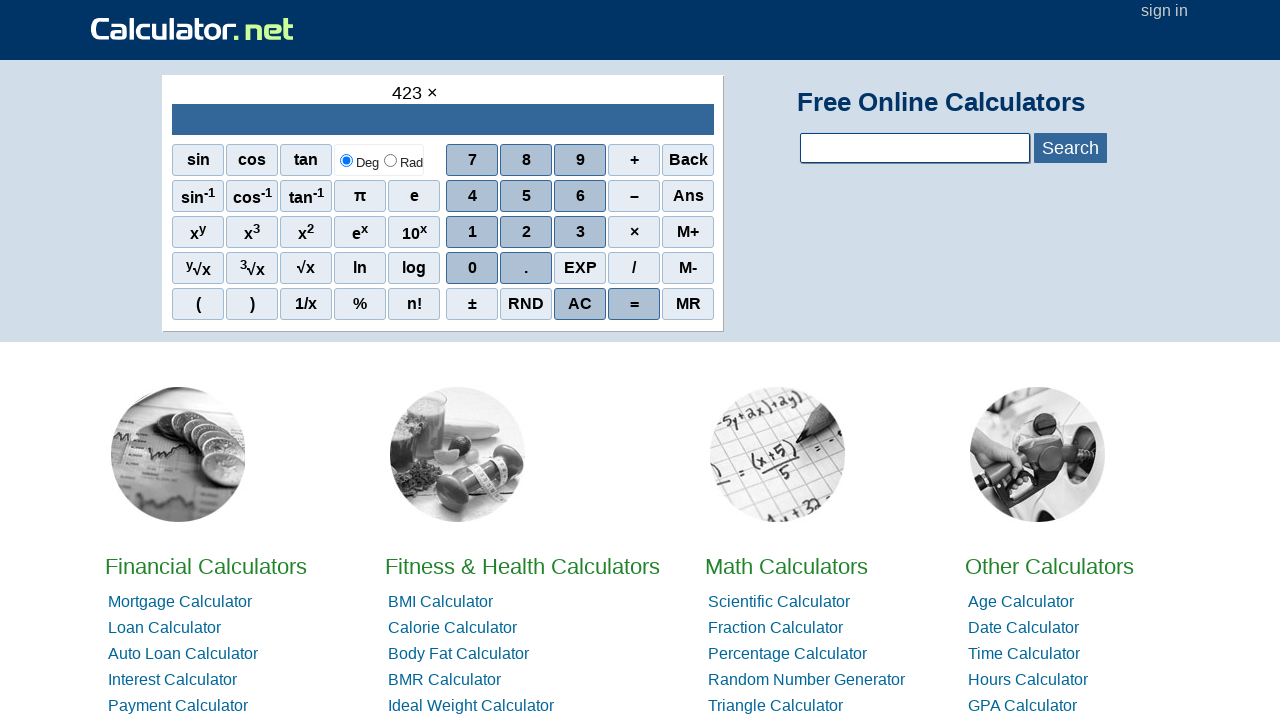

Clicked button 5 at (526, 196) on xpath=//*[@id="sciout"]/tbody/tr[2]/td[2]/div/div[2]/span[2]
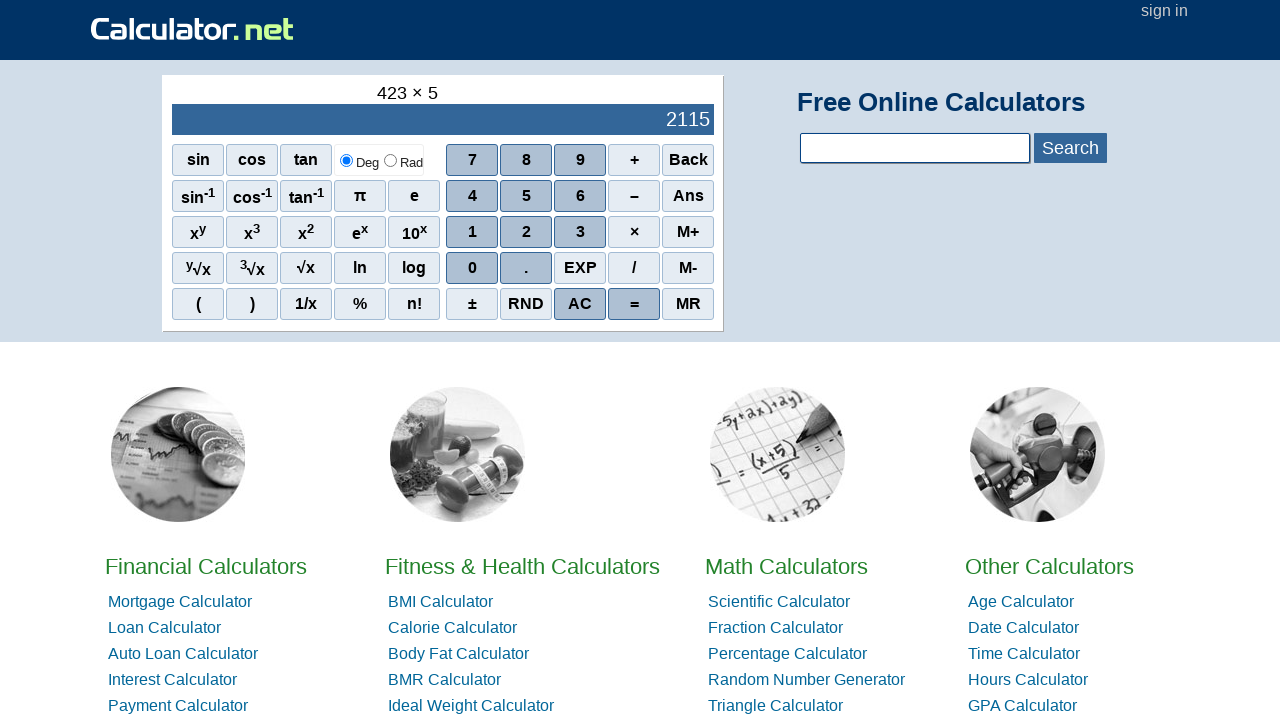

Clicked button 2 at (526, 232) on xpath=//*[@id="sciout"]/tbody/tr[2]/td[2]/div/div[3]/span[2]
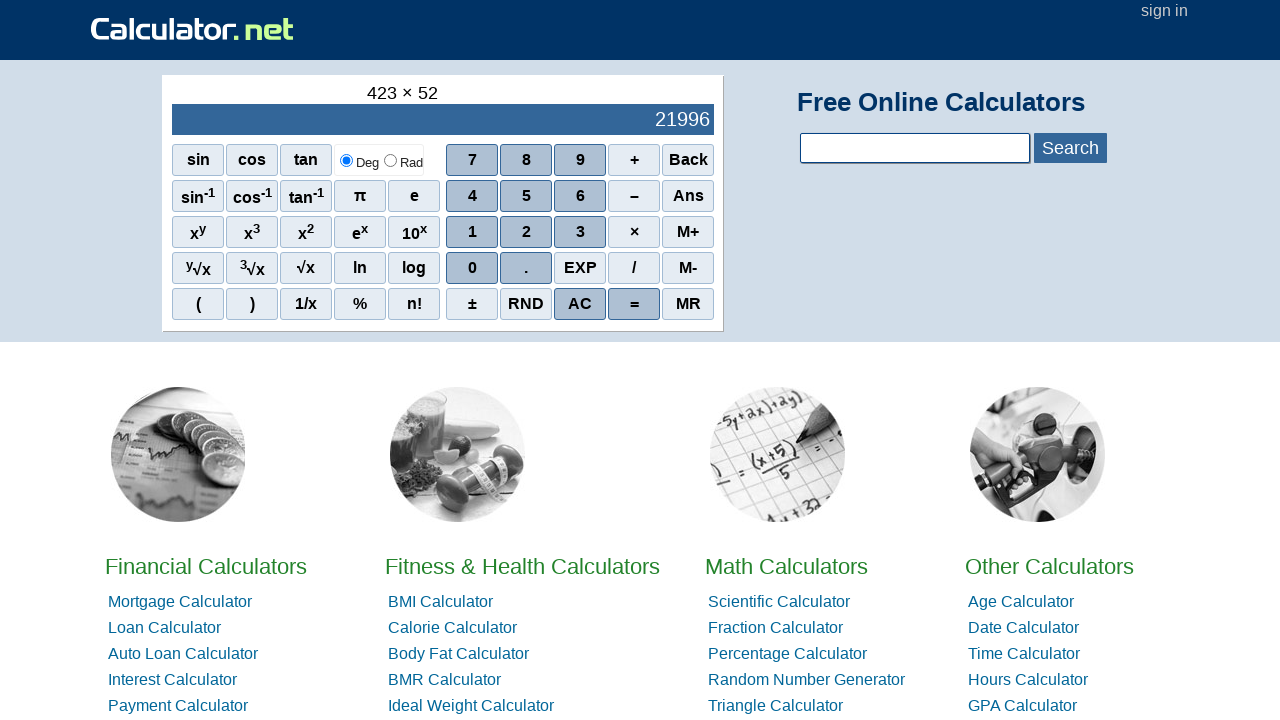

Clicked button 5 at (526, 196) on xpath=//*[@id="sciout"]/tbody/tr[2]/td[2]/div/div[2]/span[2]
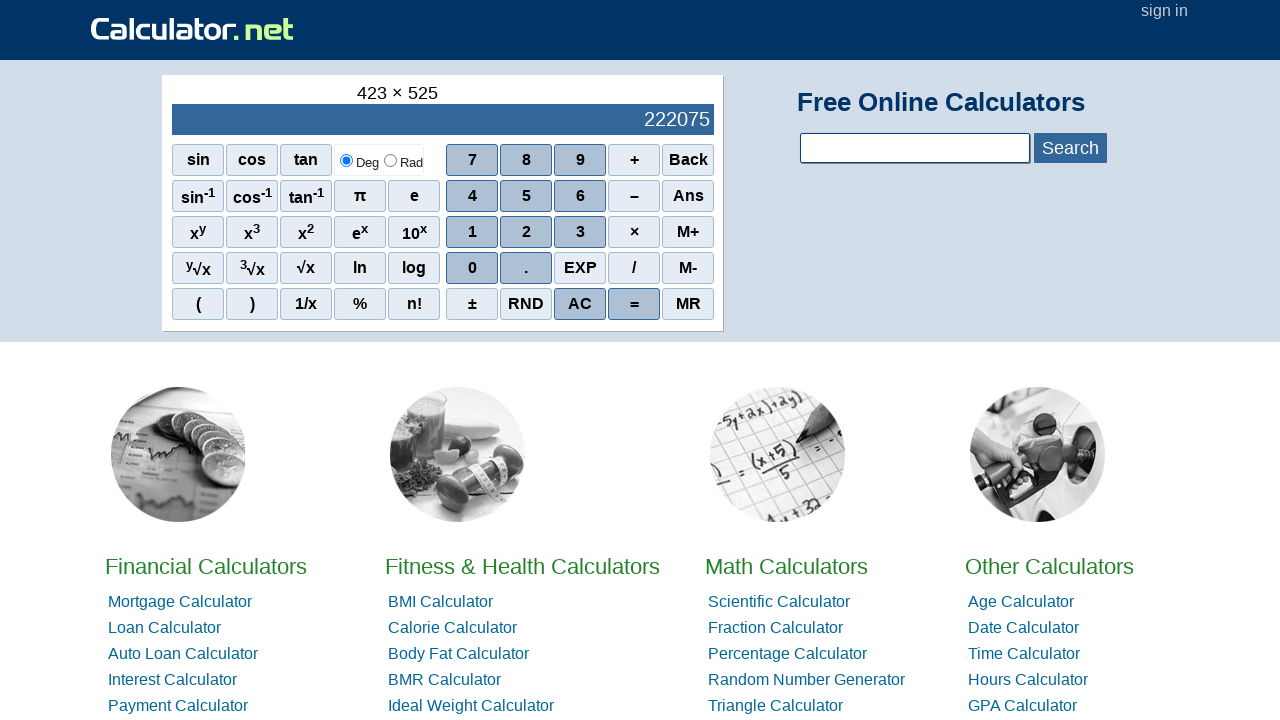

Clicked equals button to compute result at (580, 304) on xpath=//*[@id="sciout"]/tbody/tr[2]/td[2]/div/div[5]/span[3]
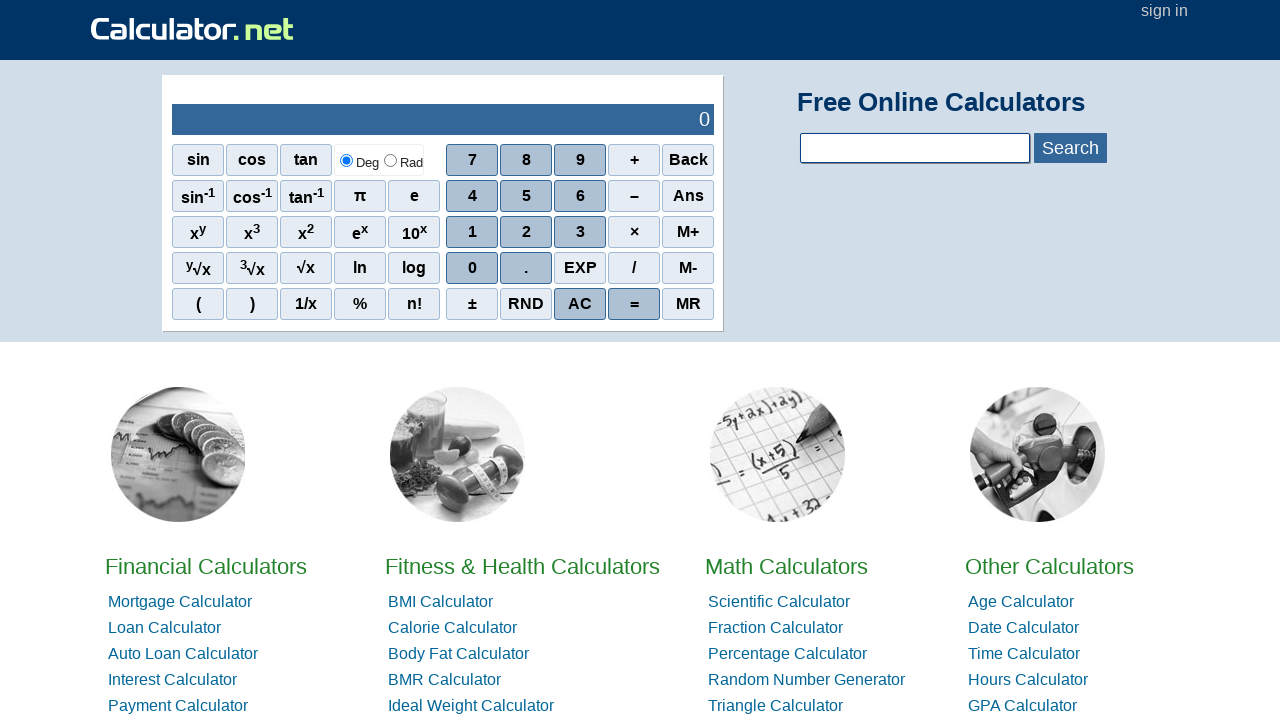

Waited 2 seconds for result display
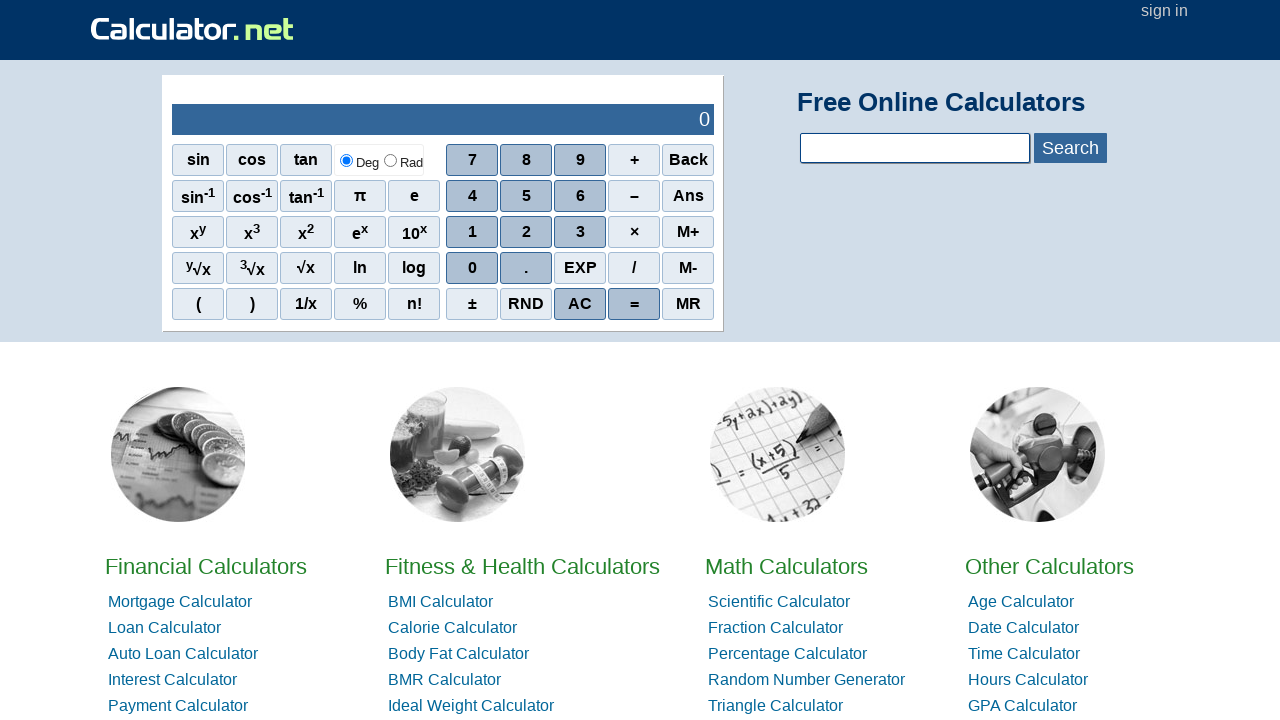

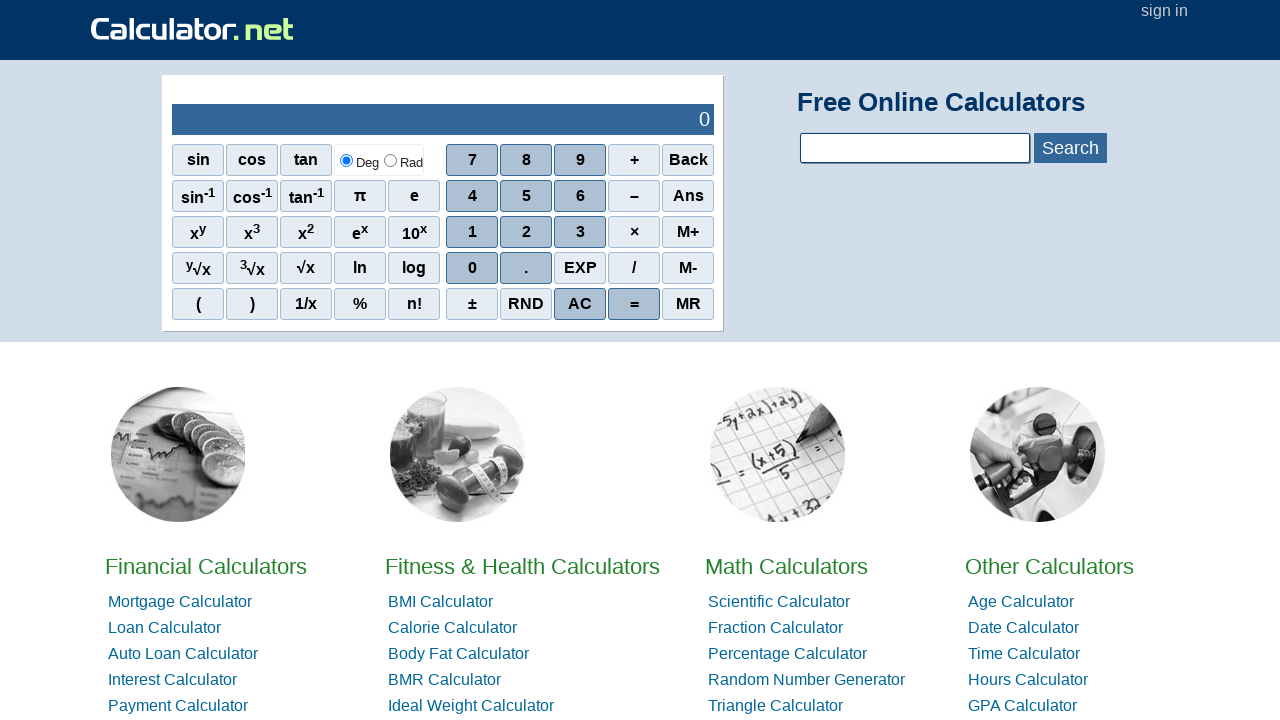